Tests A/B test opt-out by adding an opt-out cookie before navigating to the A/B test page, then verifying the test is disabled.

Starting URL: http://the-internet.herokuapp.com

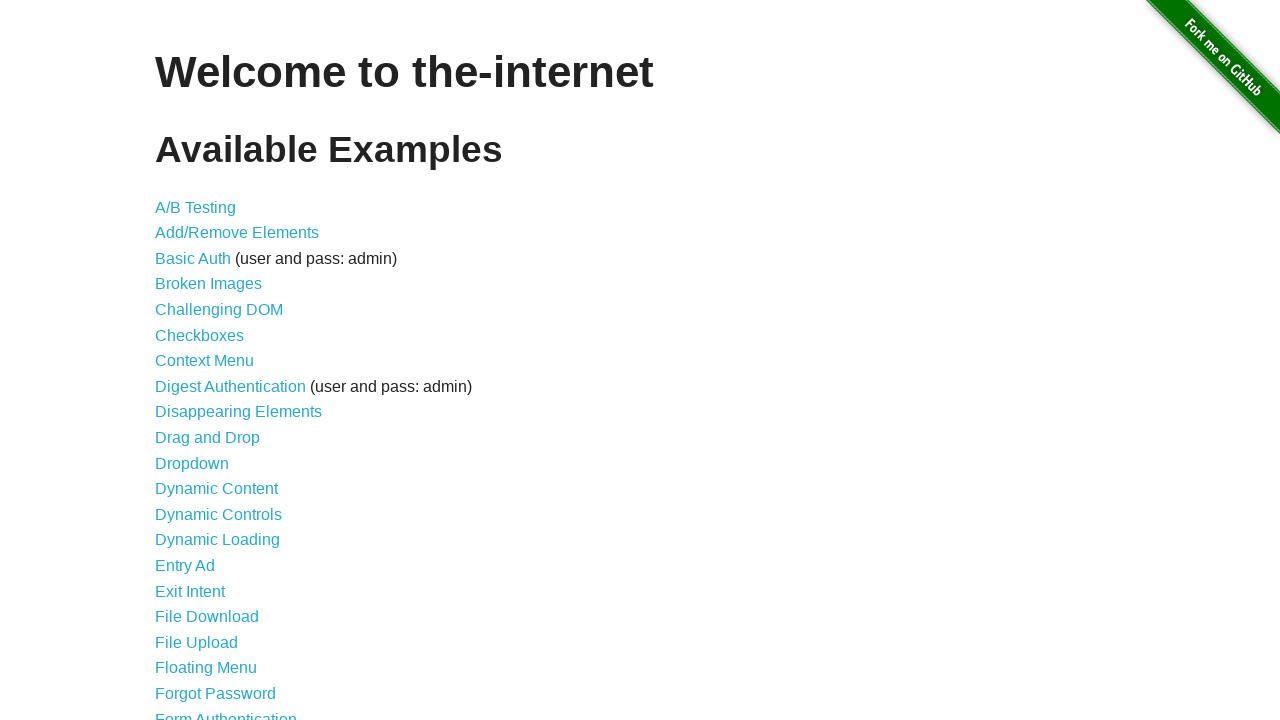

Added optimizelyOptOut cookie to context
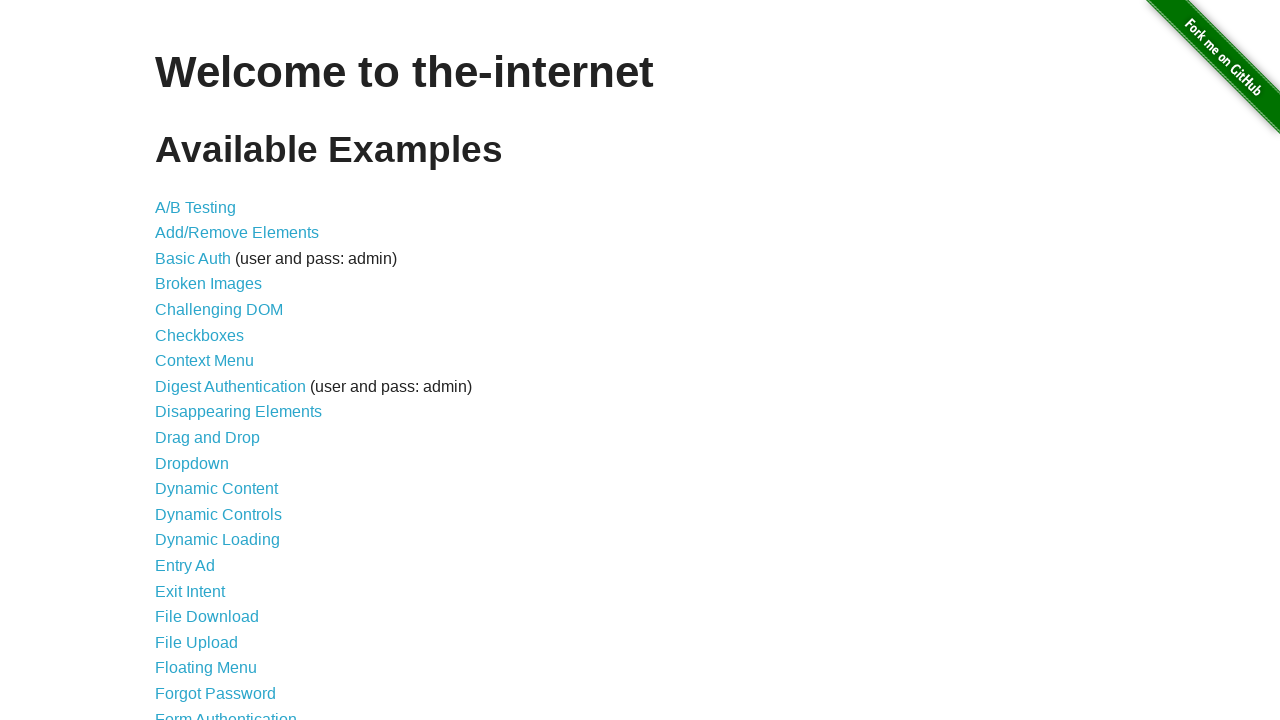

Navigated to A/B test page
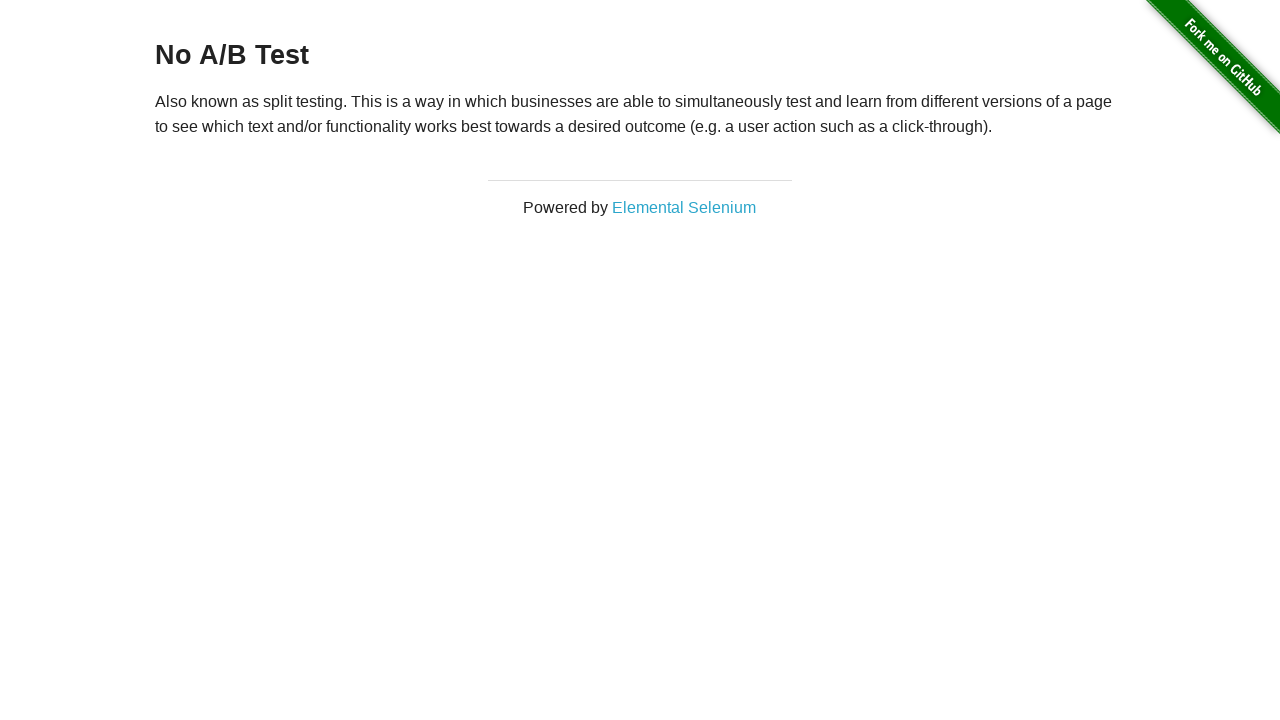

Waited for h3 heading to load
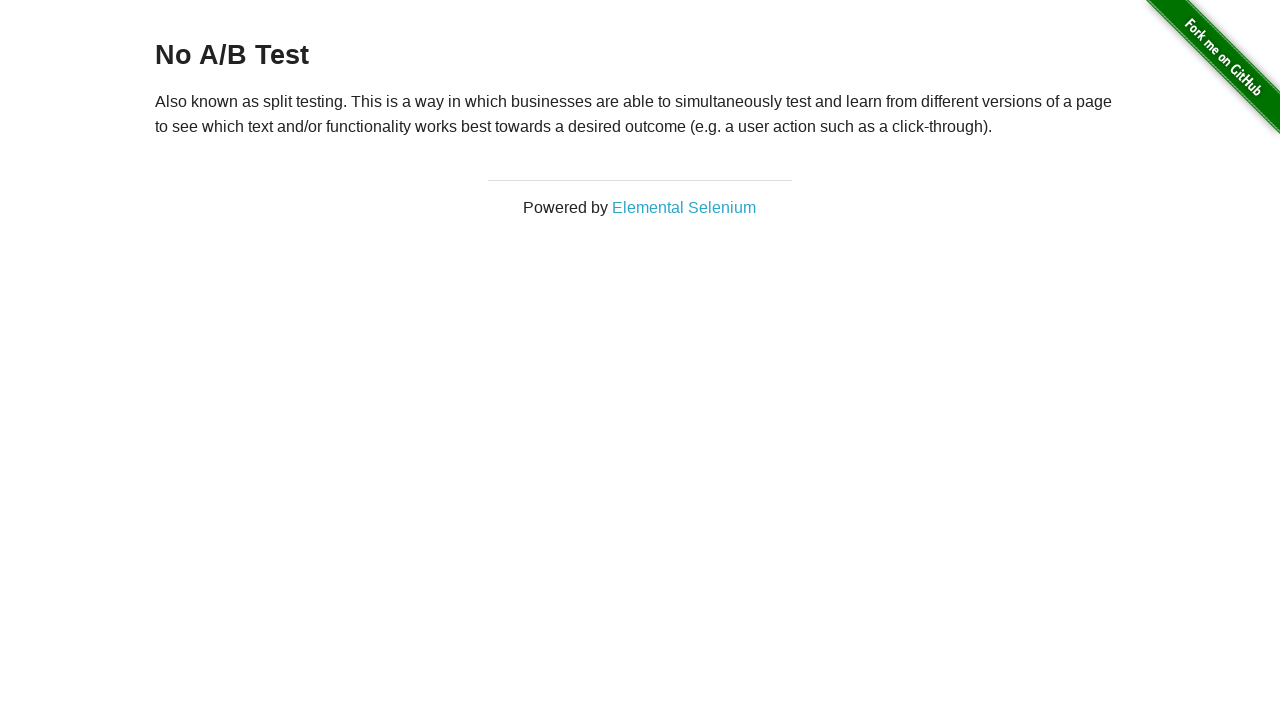

Retrieved heading text: 'No A/B Test'
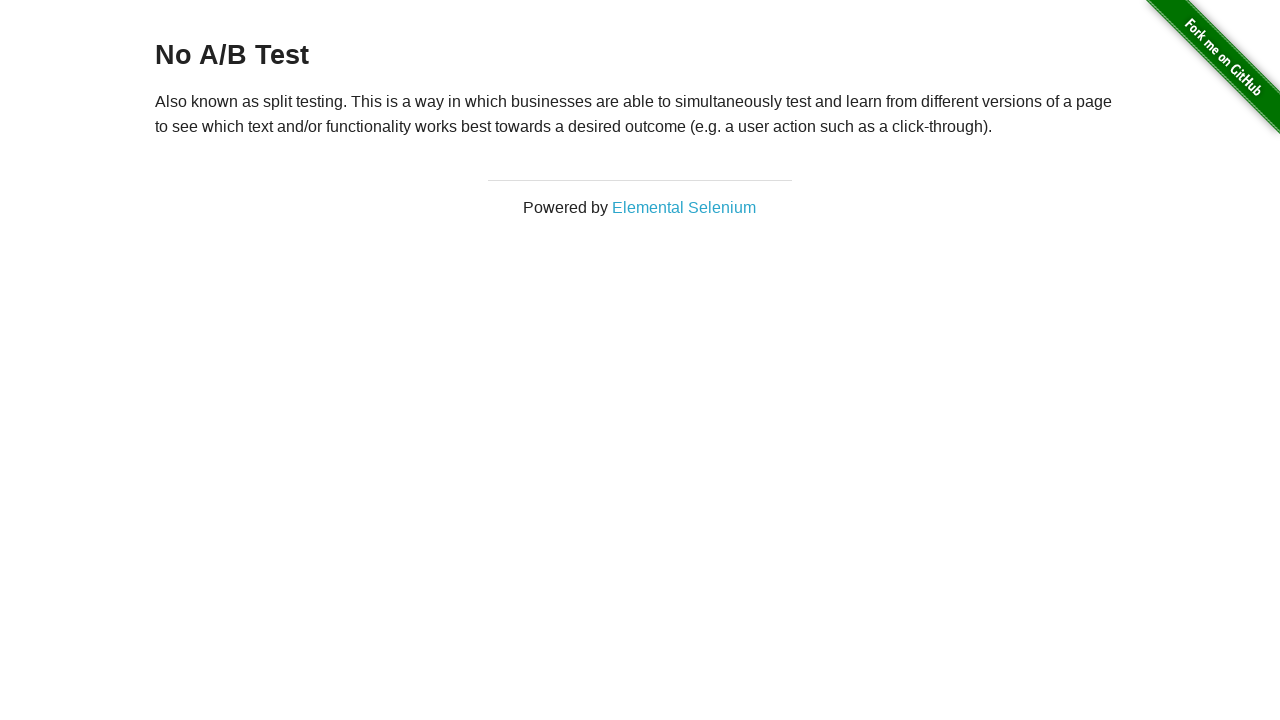

Verified heading starts with 'No A/B Test' — opt-out cookie is working
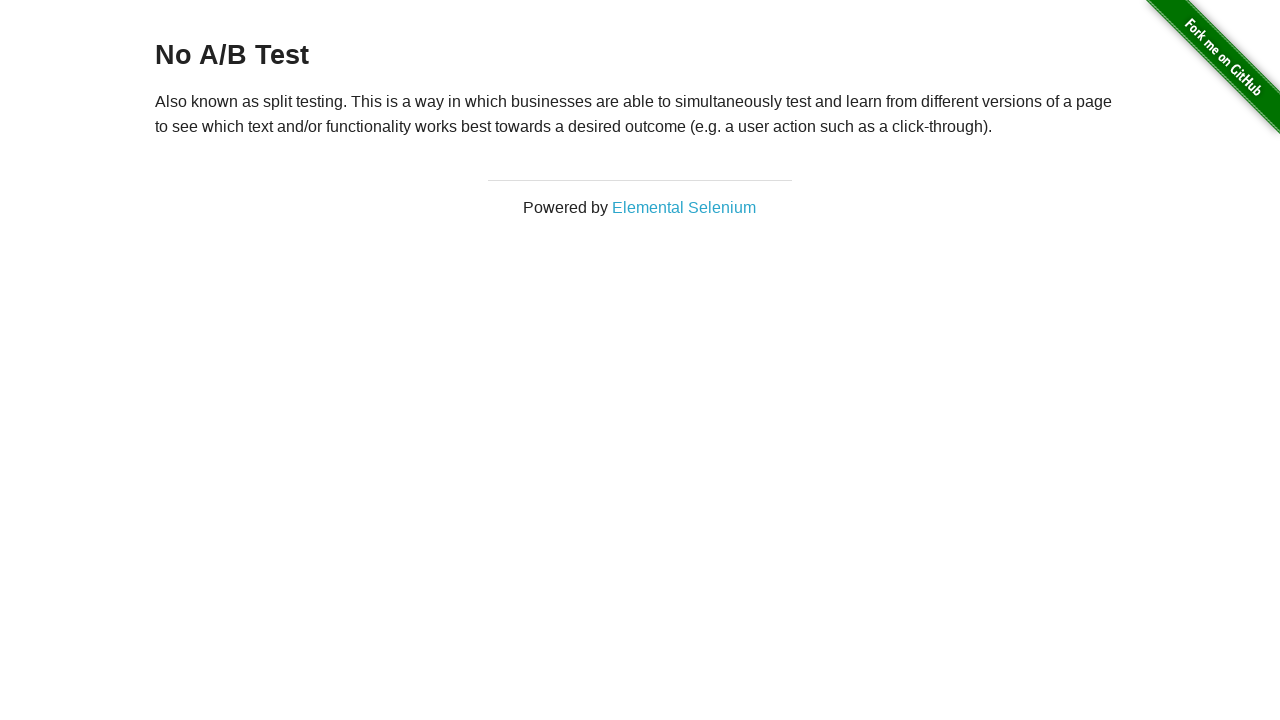

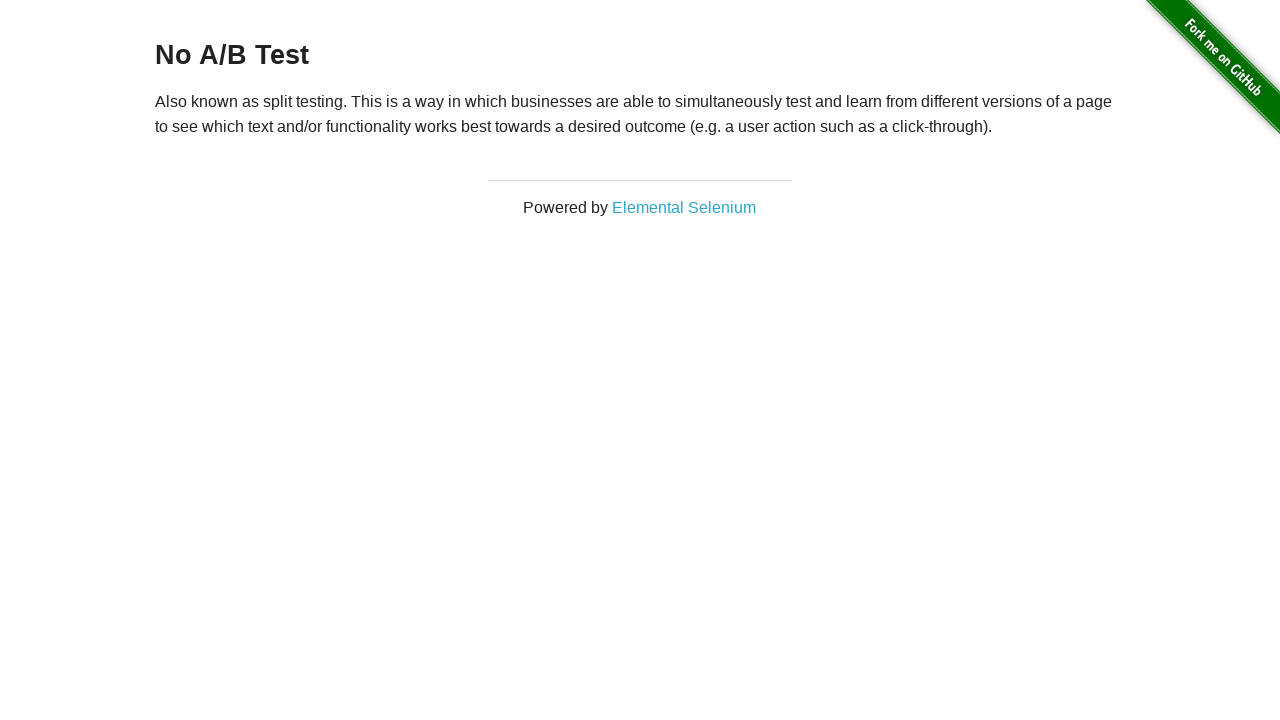